Tests JavaScript alert and confirm box handling by clicking buttons to generate alerts and then accepting/dismissing them

Starting URL: https://artoftesting.com/samplesiteforselenium

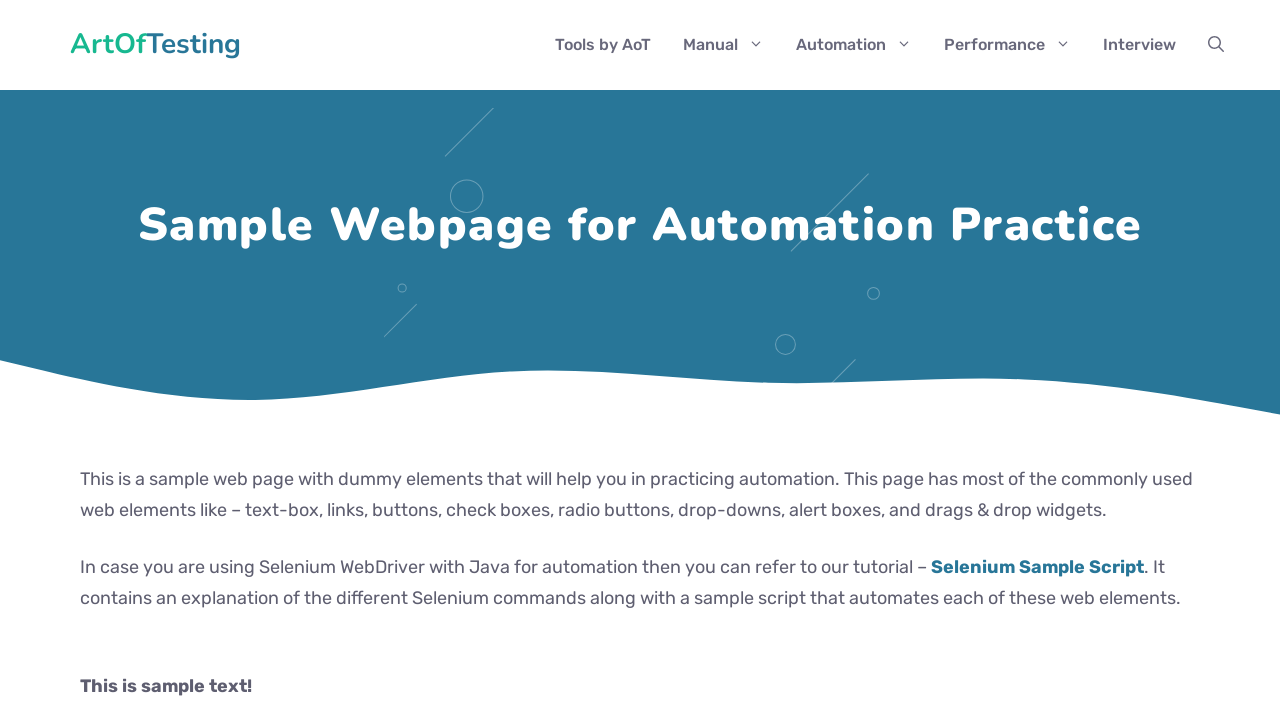

Clicked 'Generate Alert Box' button at (180, 361) on xpath=//button[normalize-space()='Generate Alert Box']
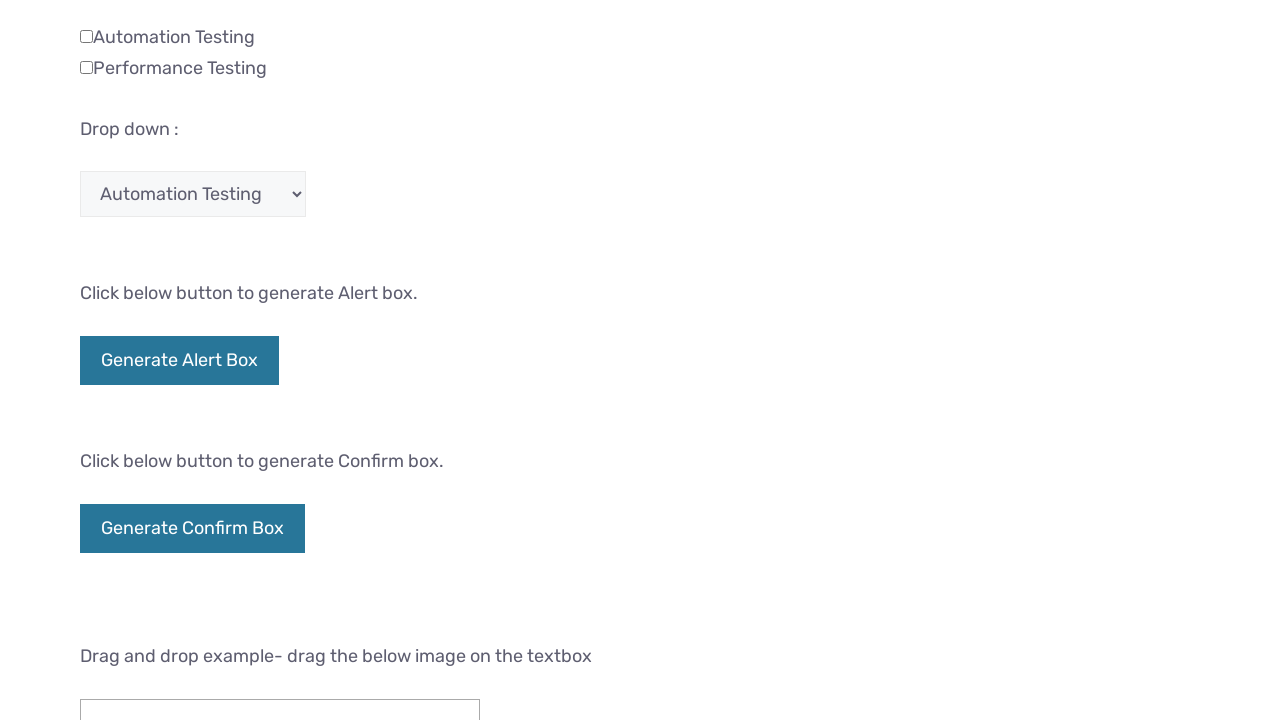

Set up dialog handler to accept alerts
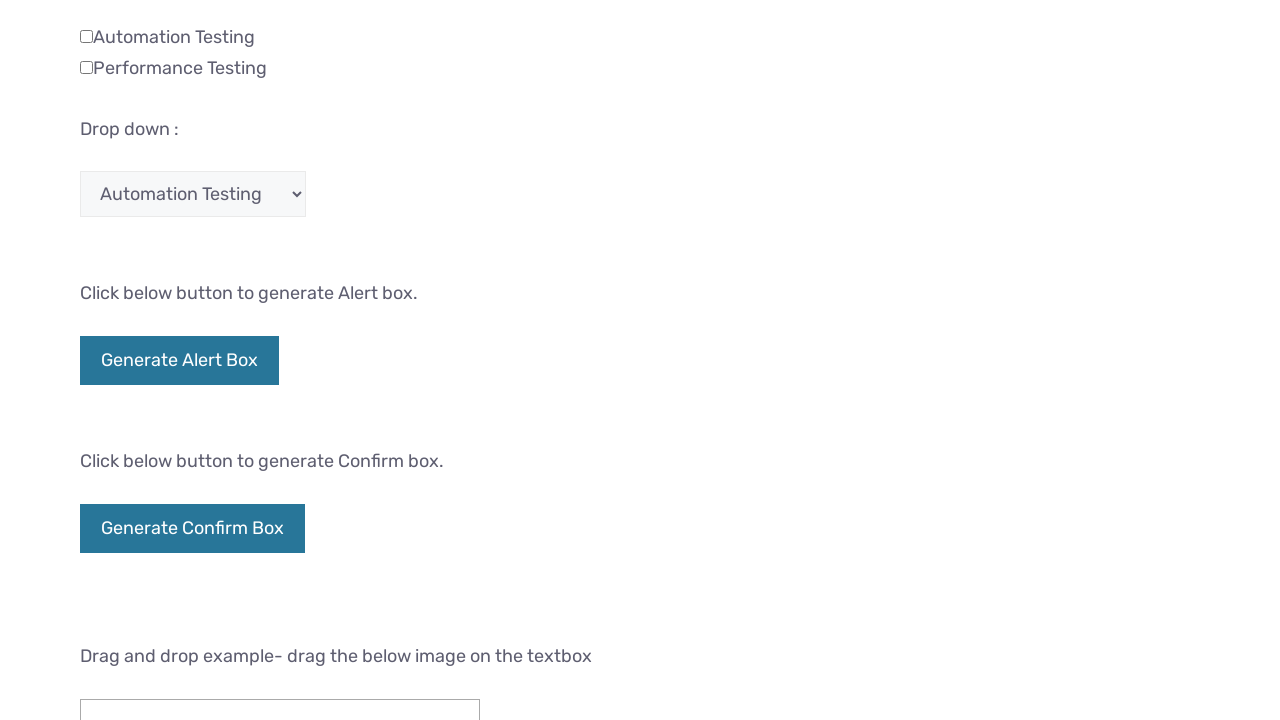

Waited 1000ms for alert to be processed
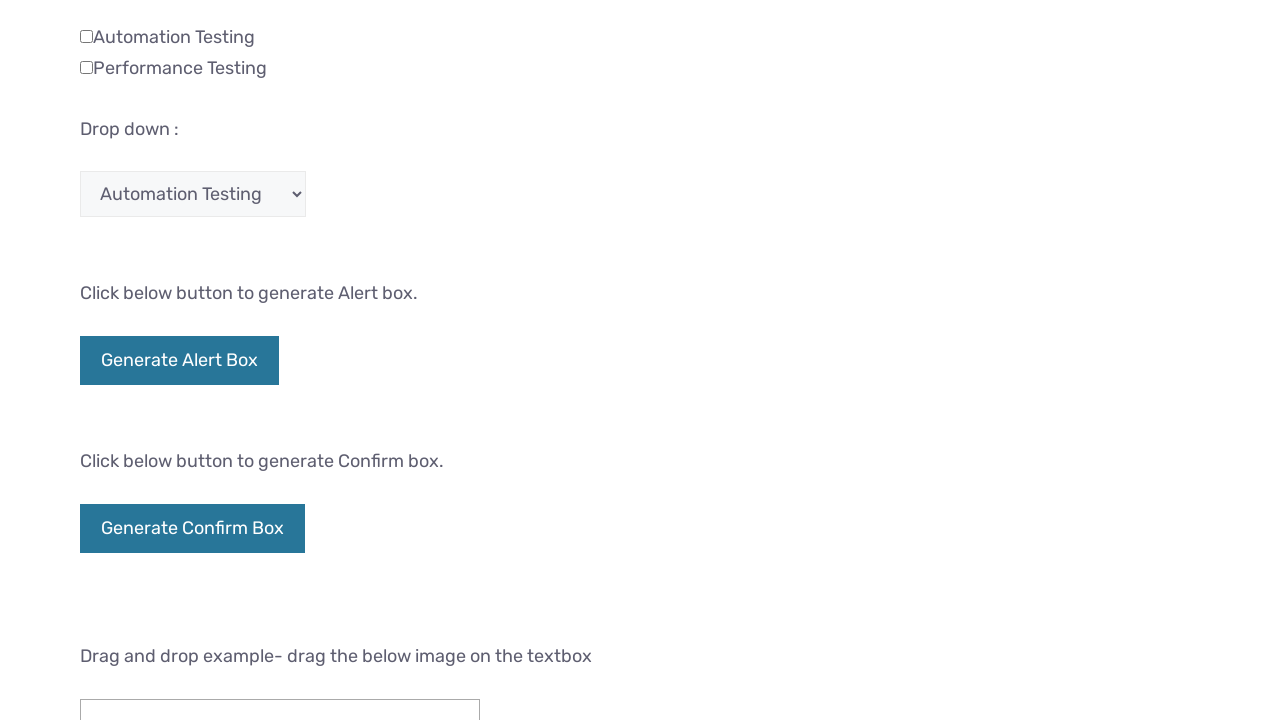

Clicked 'Generate Confirm Box' button at (192, 528) on xpath=//button[normalize-space()='Generate Confirm Box']
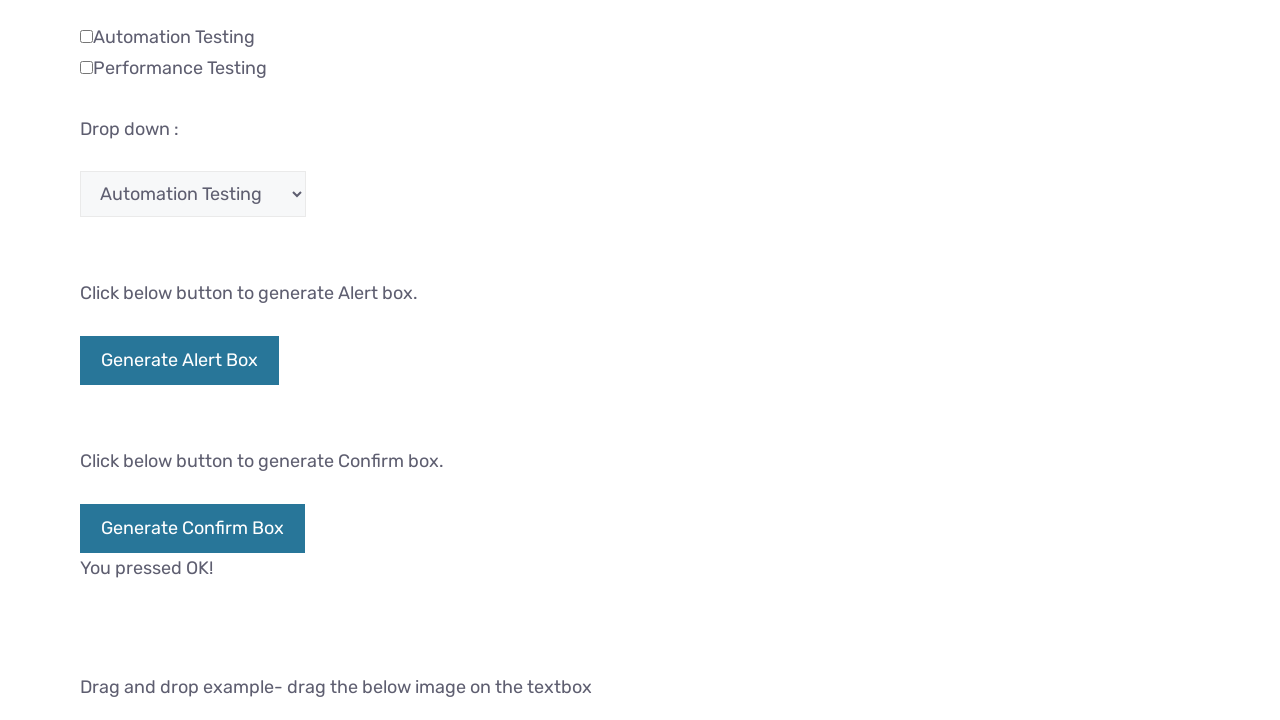

Set up dialog handler to dismiss confirm boxes
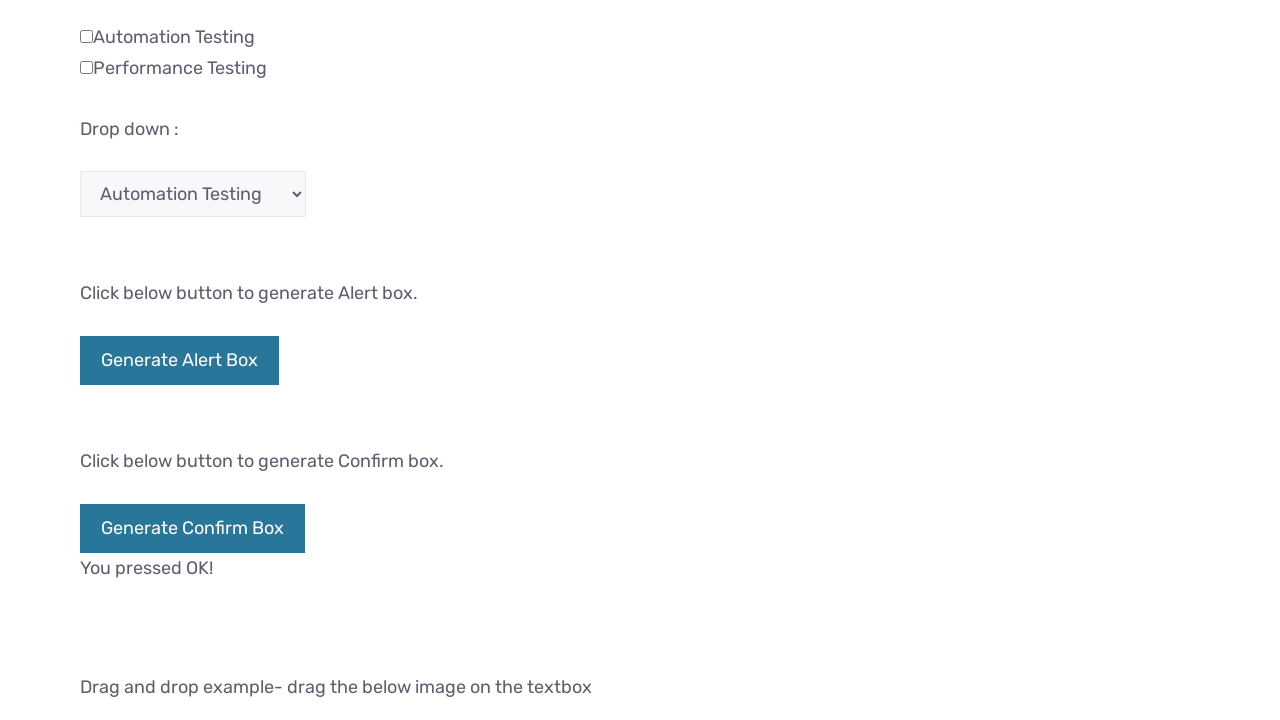

Waited 1000ms for confirm box to be processed
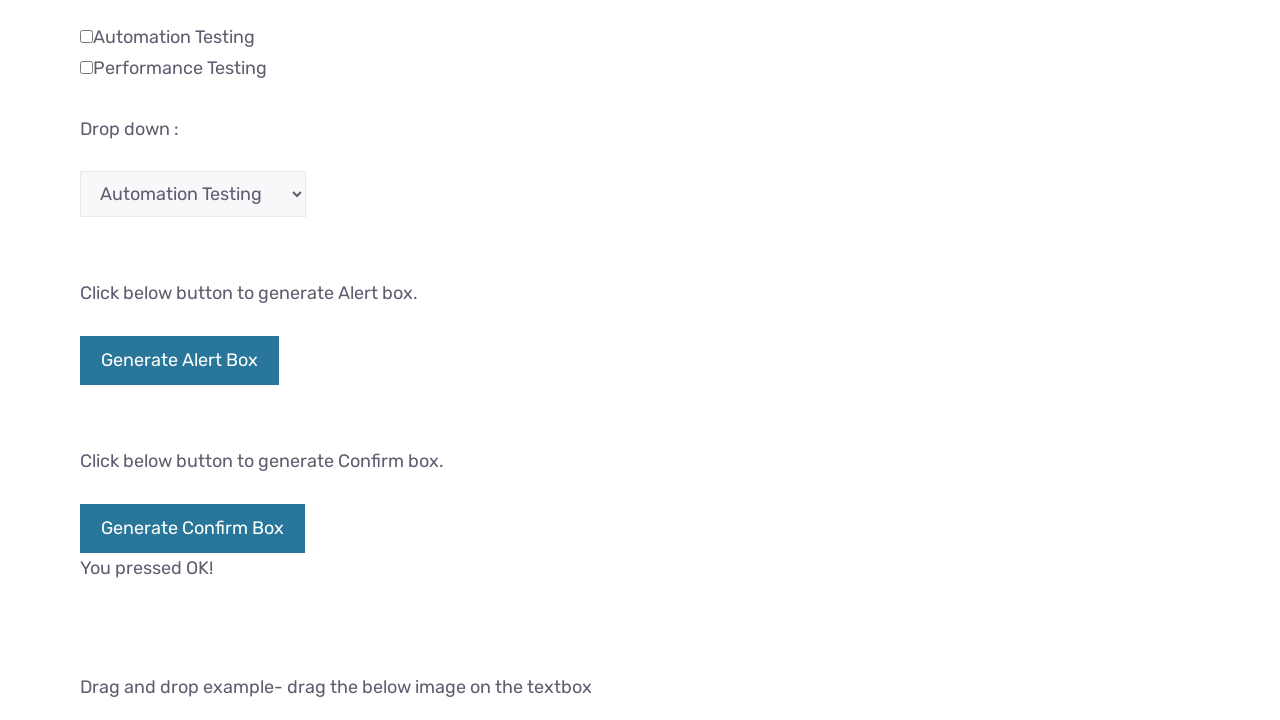

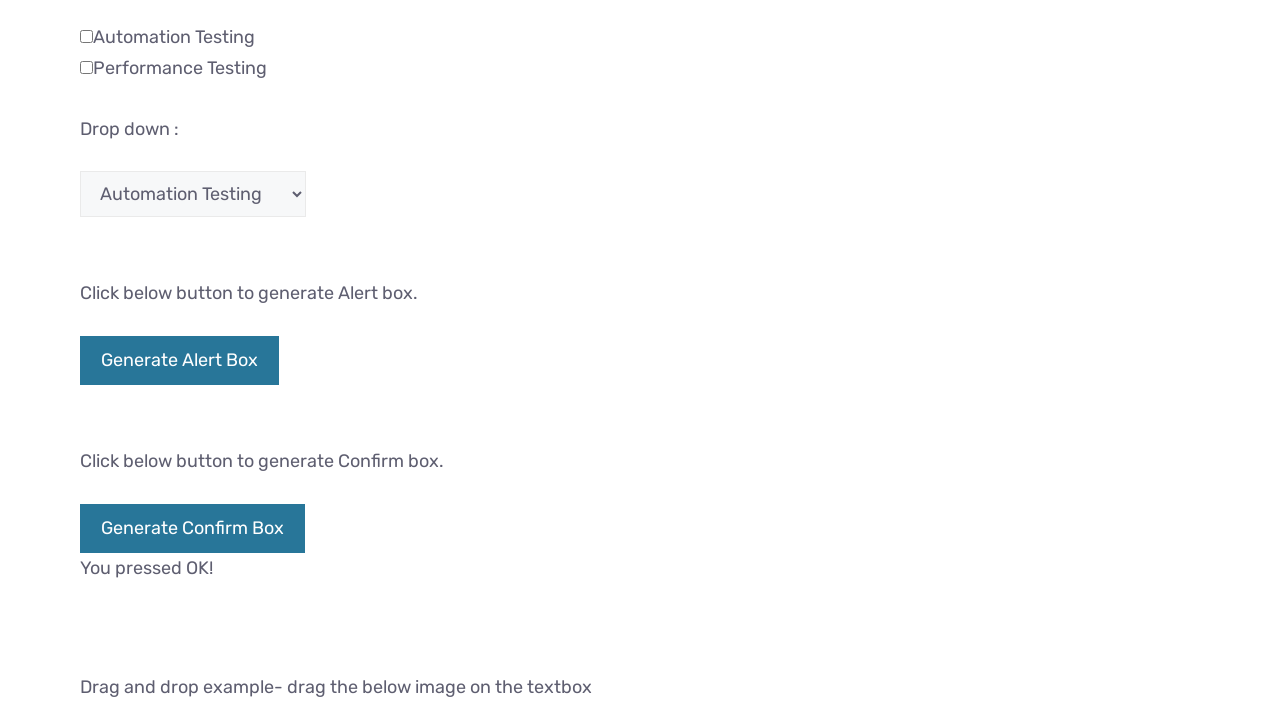